Tests opening a new tab functionality by clicking on "New Tab" button and then navigating to the Training link in the newly opened tab

Starting URL: https://skpatro.github.io/demo/links/

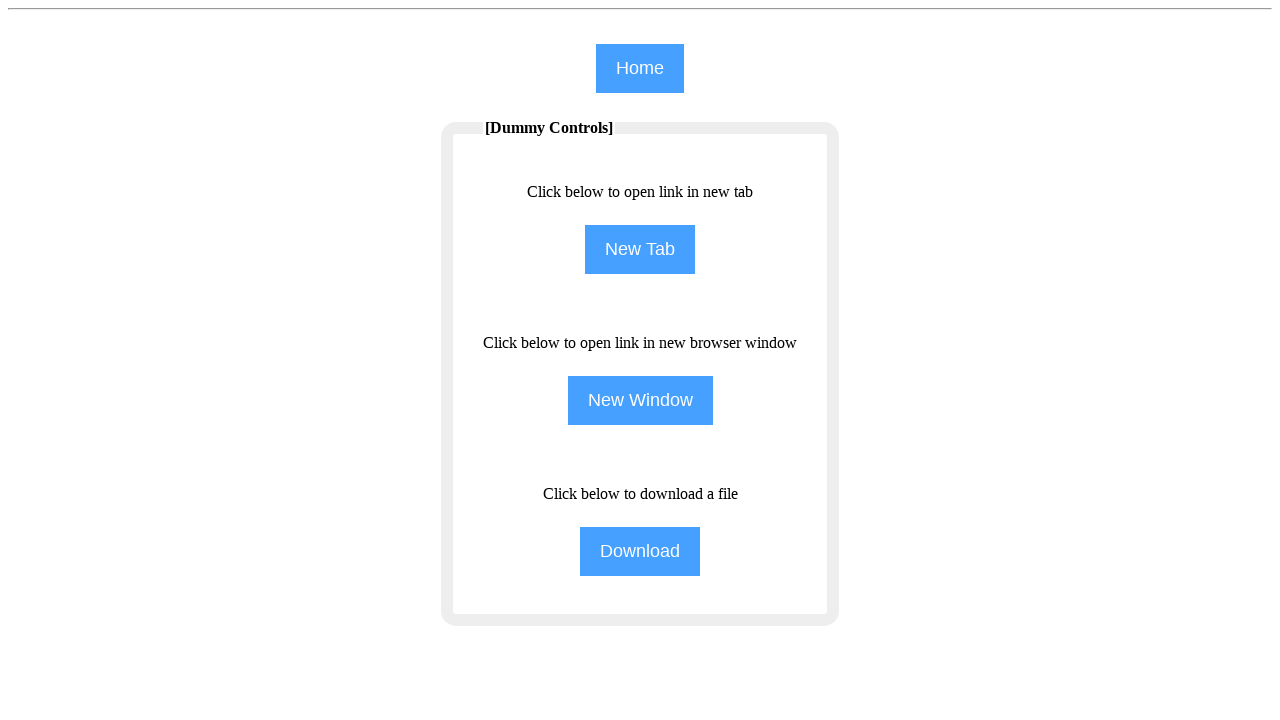

Clicked 'New Tab' button to open a new tab at (640, 250) on input[name='NewTab']
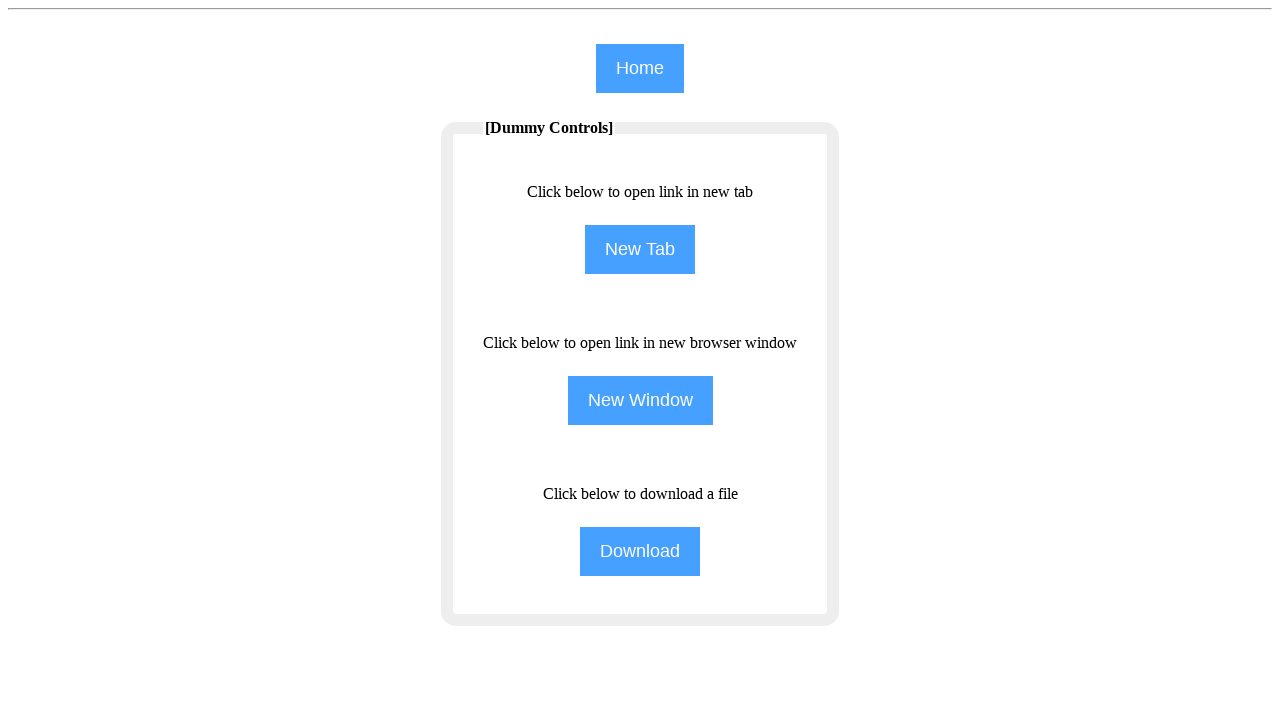

New tab opened and captured
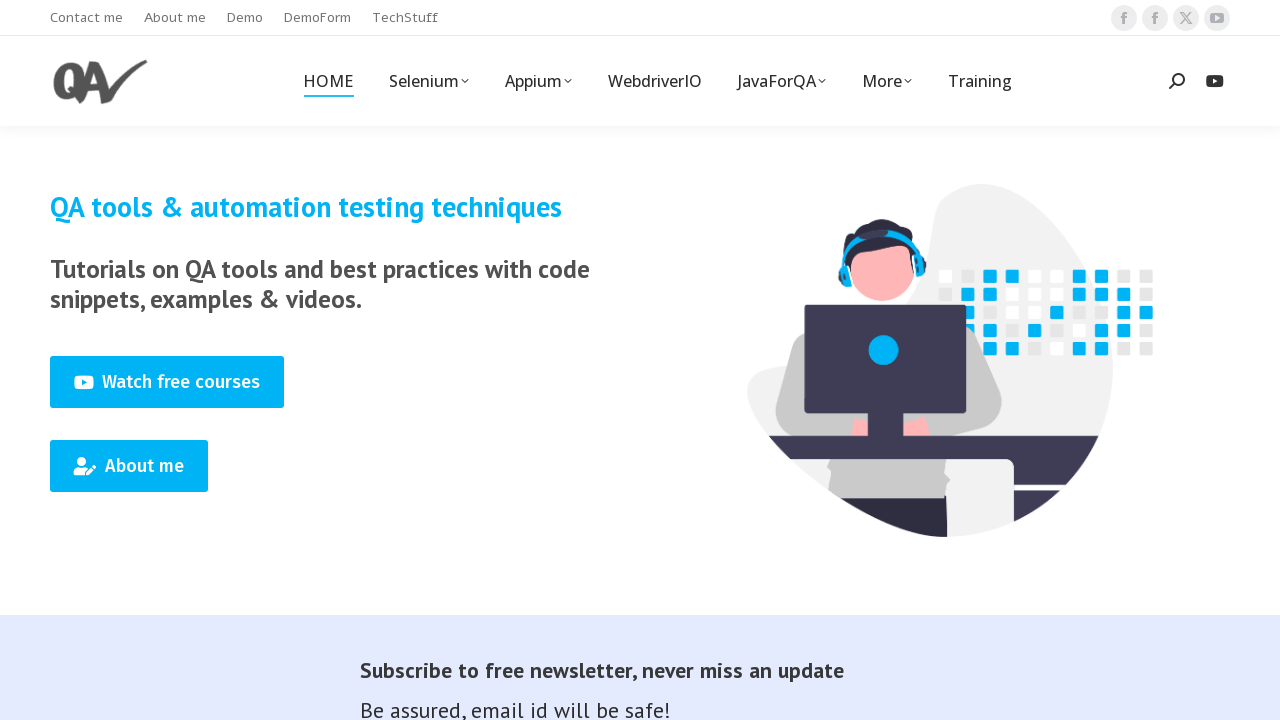

New page finished loading
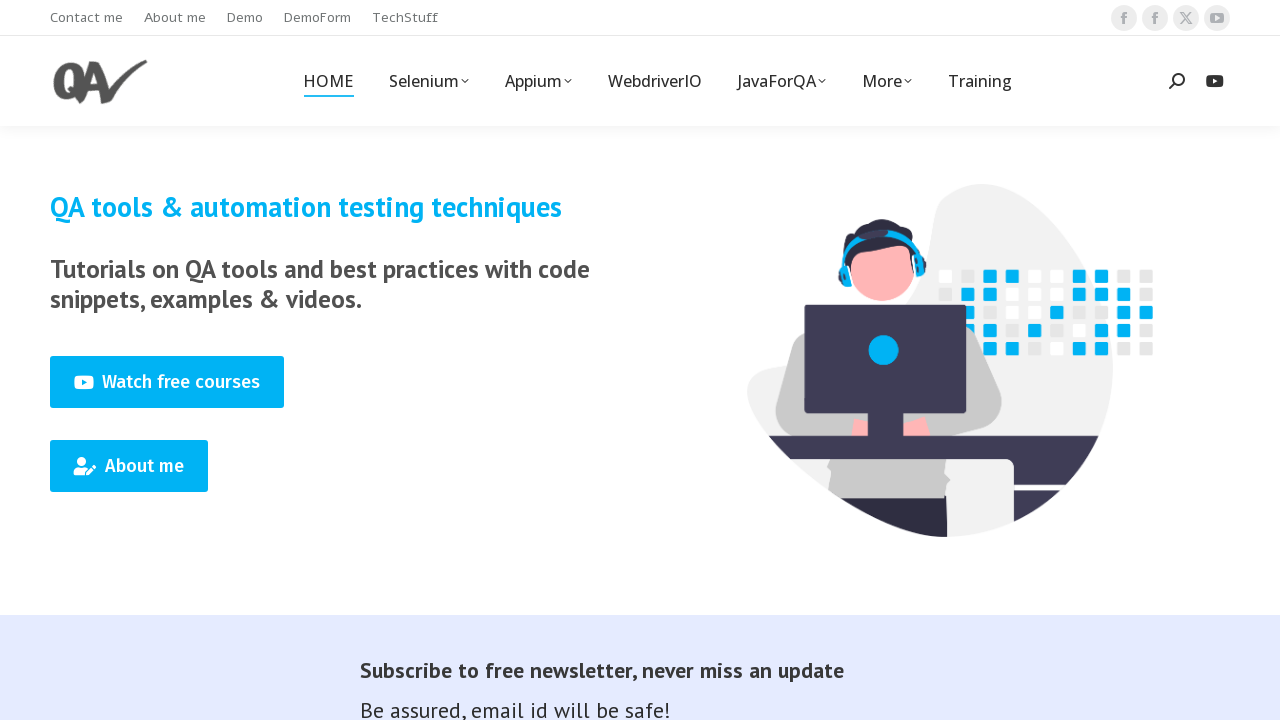

Clicked 'Training' link in the new tab at (980, 81) on xpath=//span[text()='Training'][1]
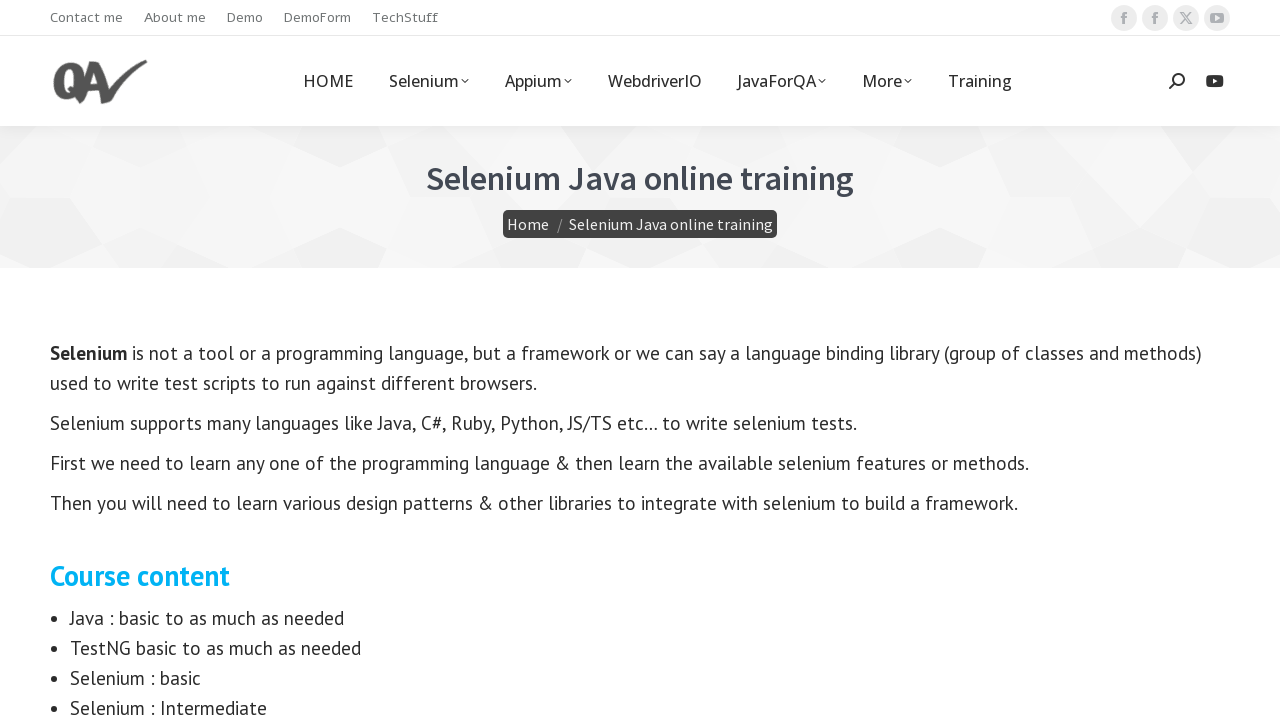

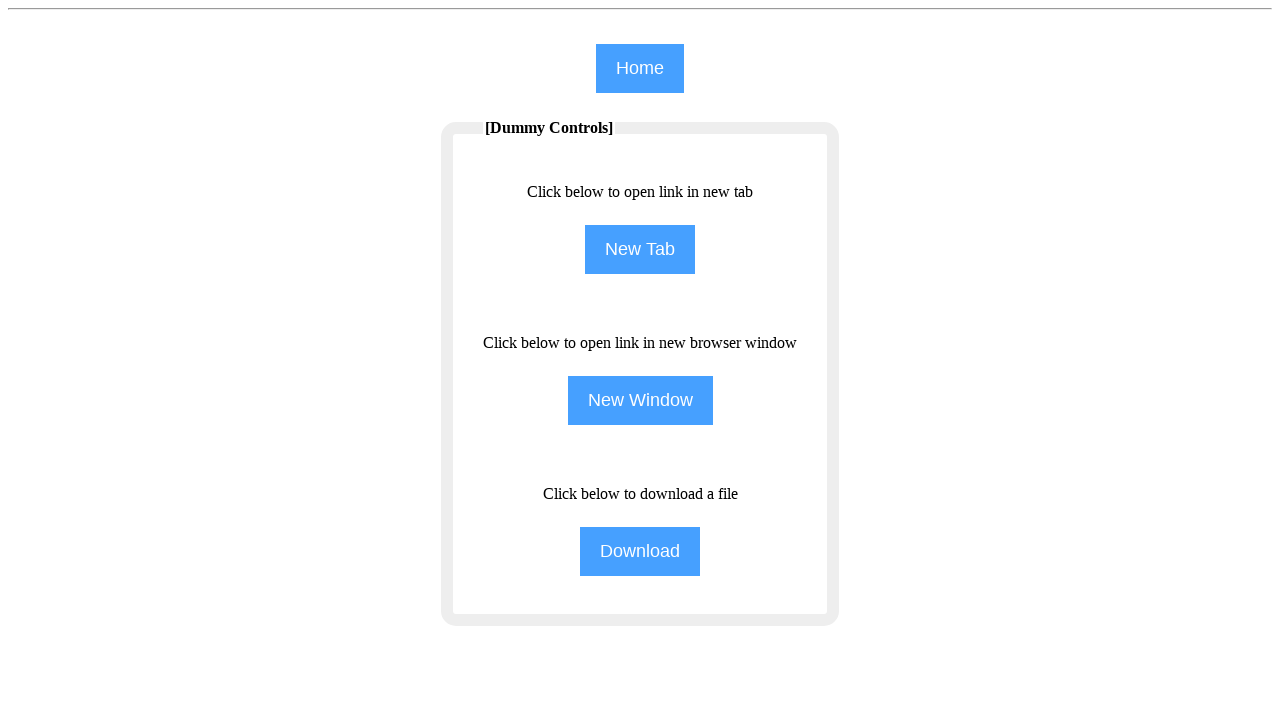